Tests various JavaScript alert types on a practice website including simple alerts, confirmation alerts, prompt alerts, and sweet alerts by clicking show buttons and interacting with the dialogs.

Starting URL: https://www.leafground.com/alert.xhtml

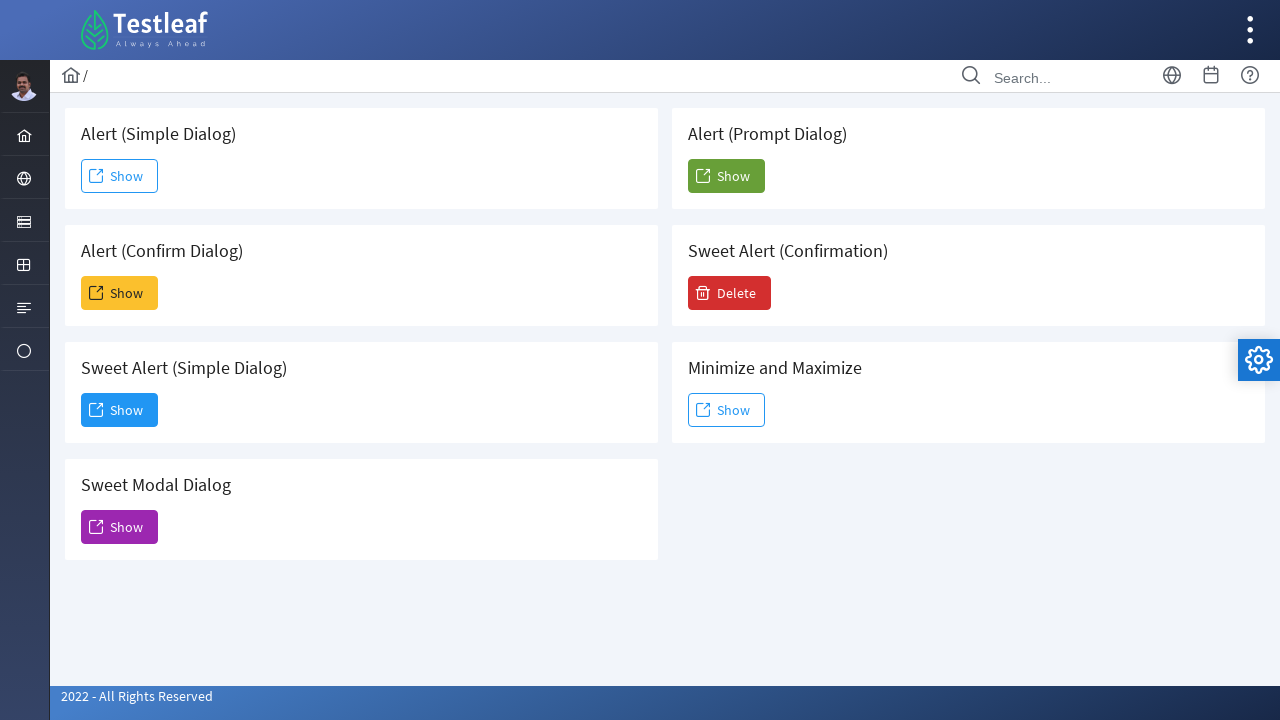

Clicked first Show button to trigger simple alert at (120, 176) on (//span[text()='Show'])[1]
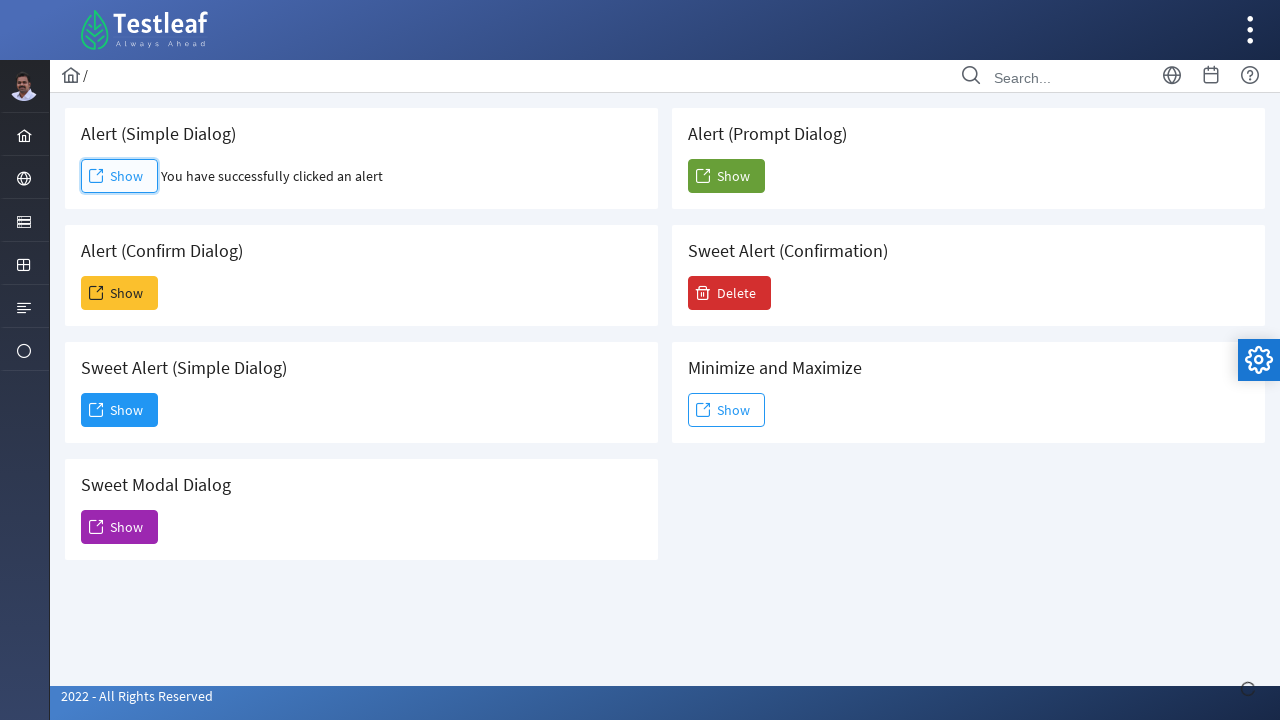

Retrieved simple alert result text
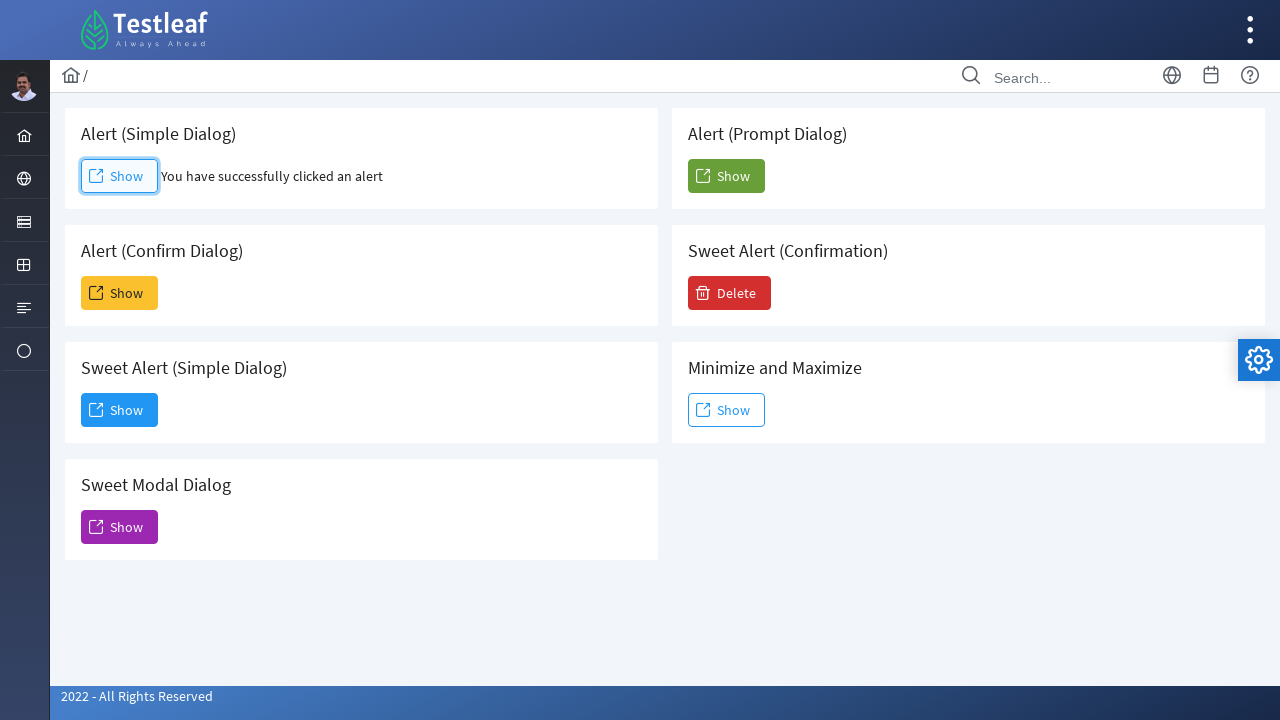

Set up dialog handler and clicked first Show button again to accept alert at (120, 176) on (//span[text()='Show'])[1]
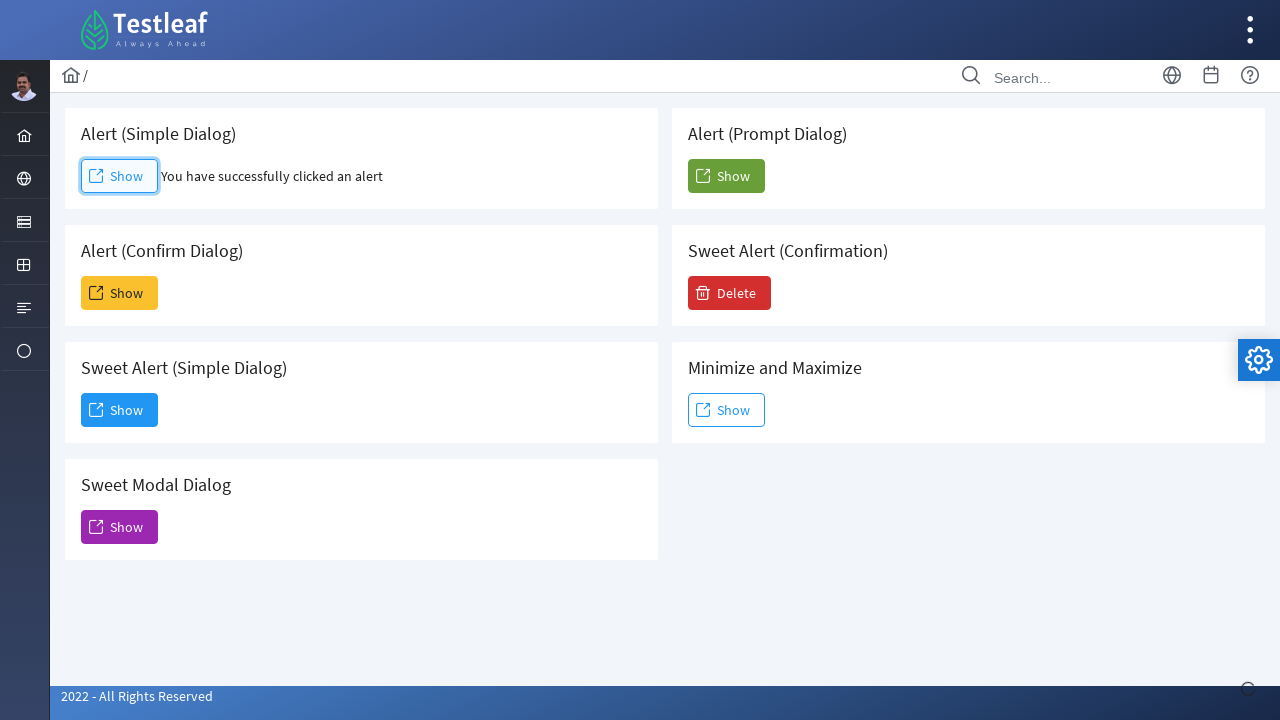

Waited 500ms for alert to be processed
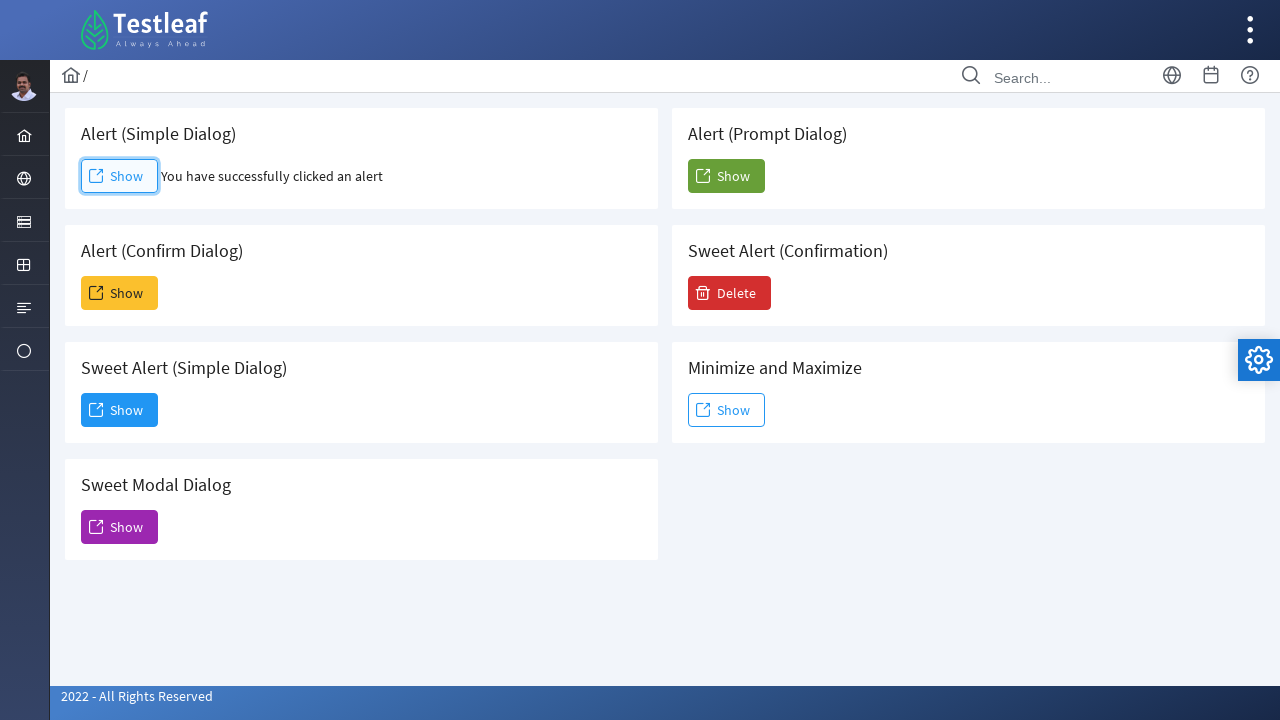

Set up dismiss handler and clicked second Show button for confirmation alert at (120, 293) on (//span[text()='Show'])[2]
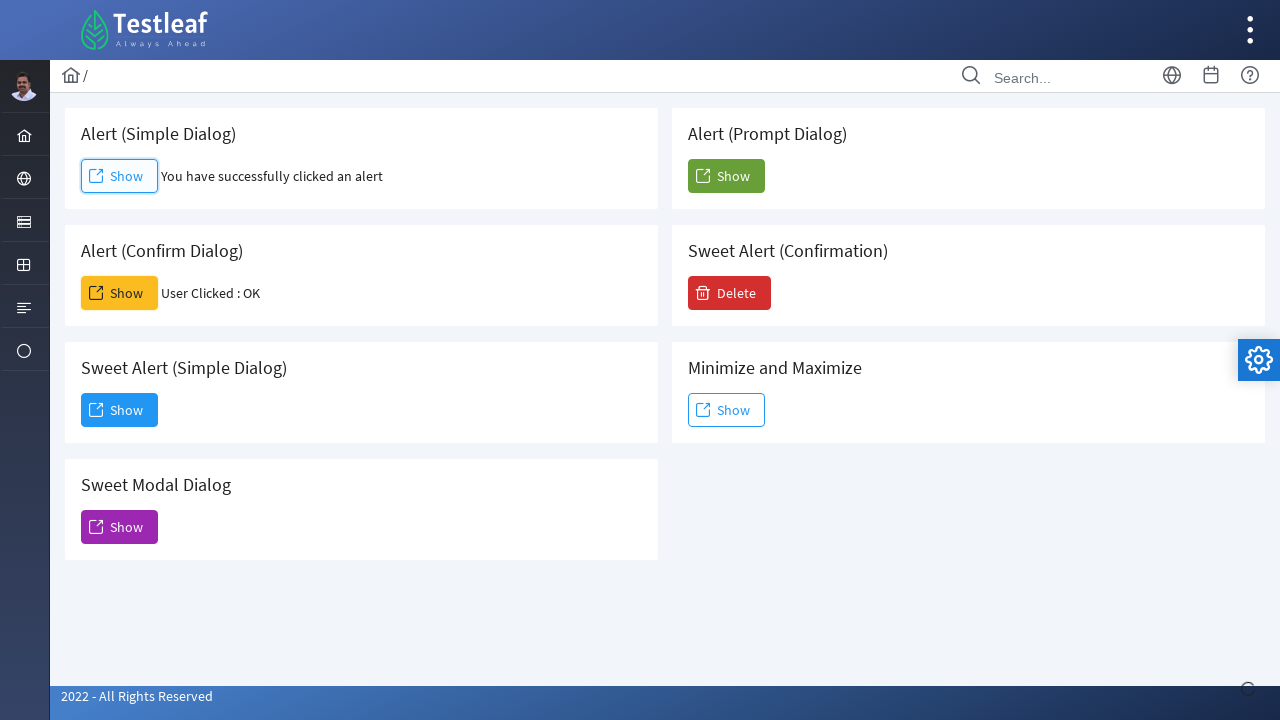

Waited 500ms for confirmation alert to be dismissed
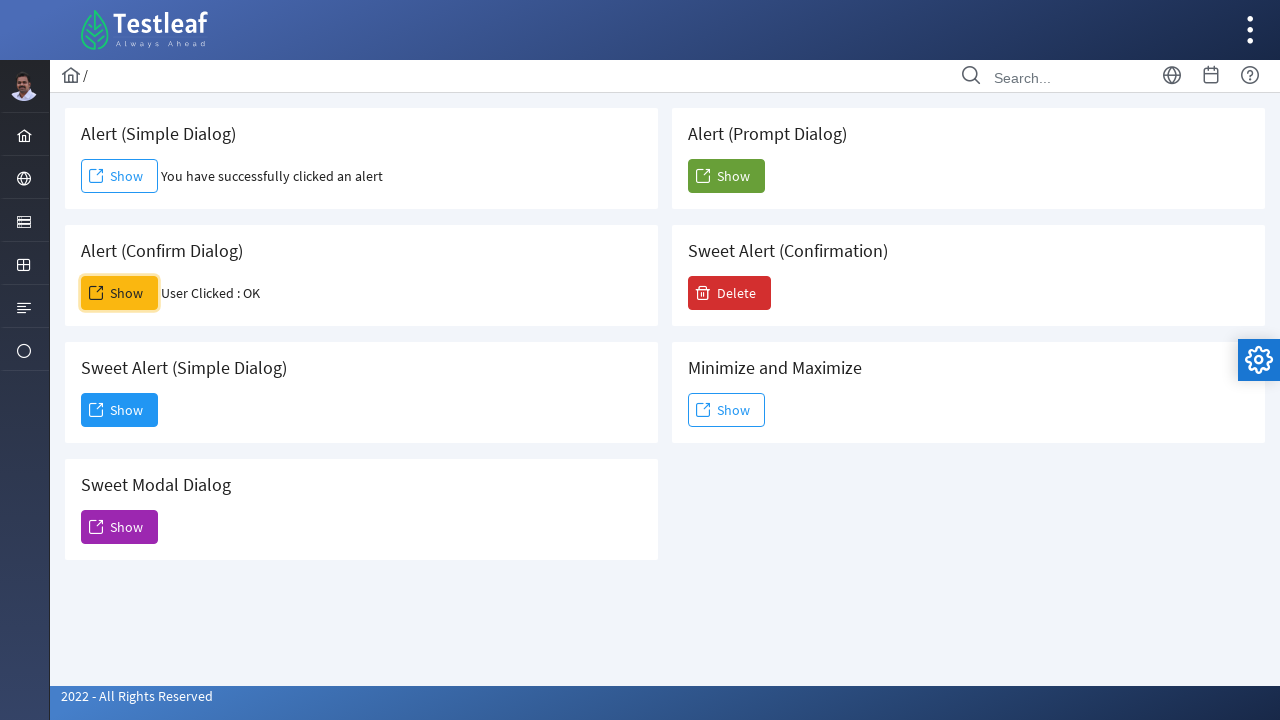

Set up prompt handler and clicked fifth Show button for prompt alert at (726, 176) on (//span[text()='Show'])[5]
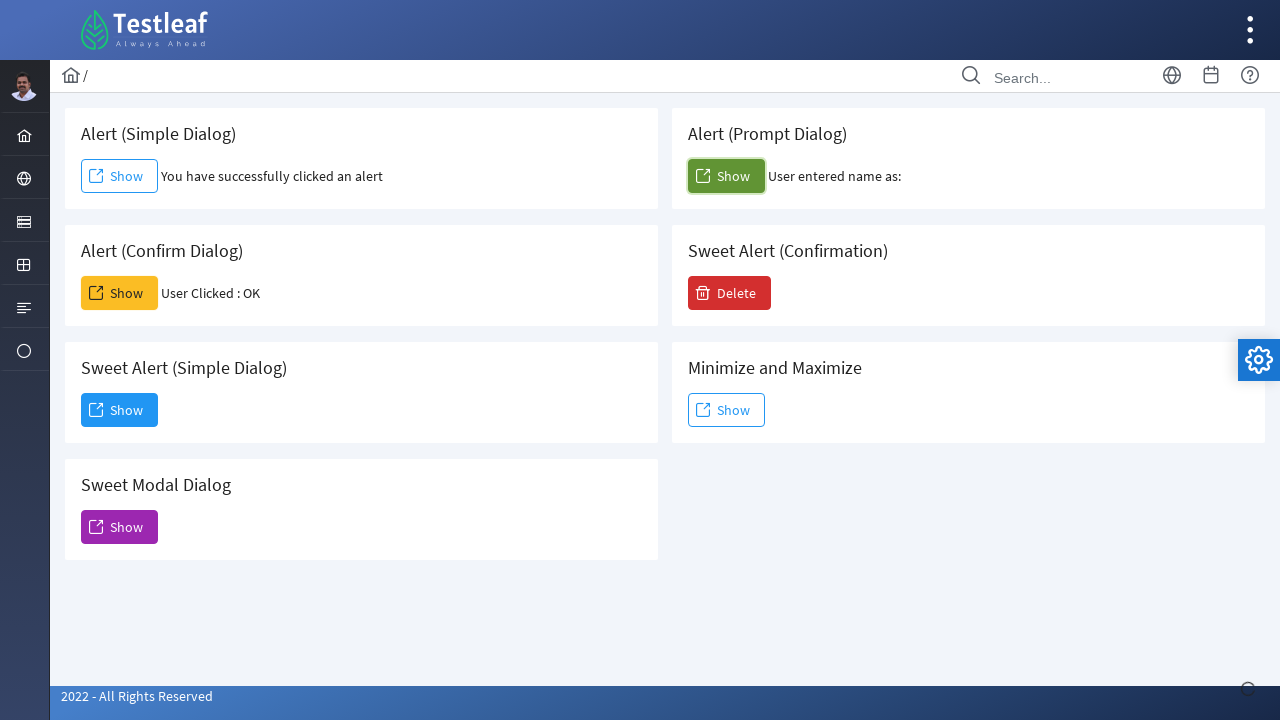

Waited 500ms for prompt alert to be accepted with text 'saranya'
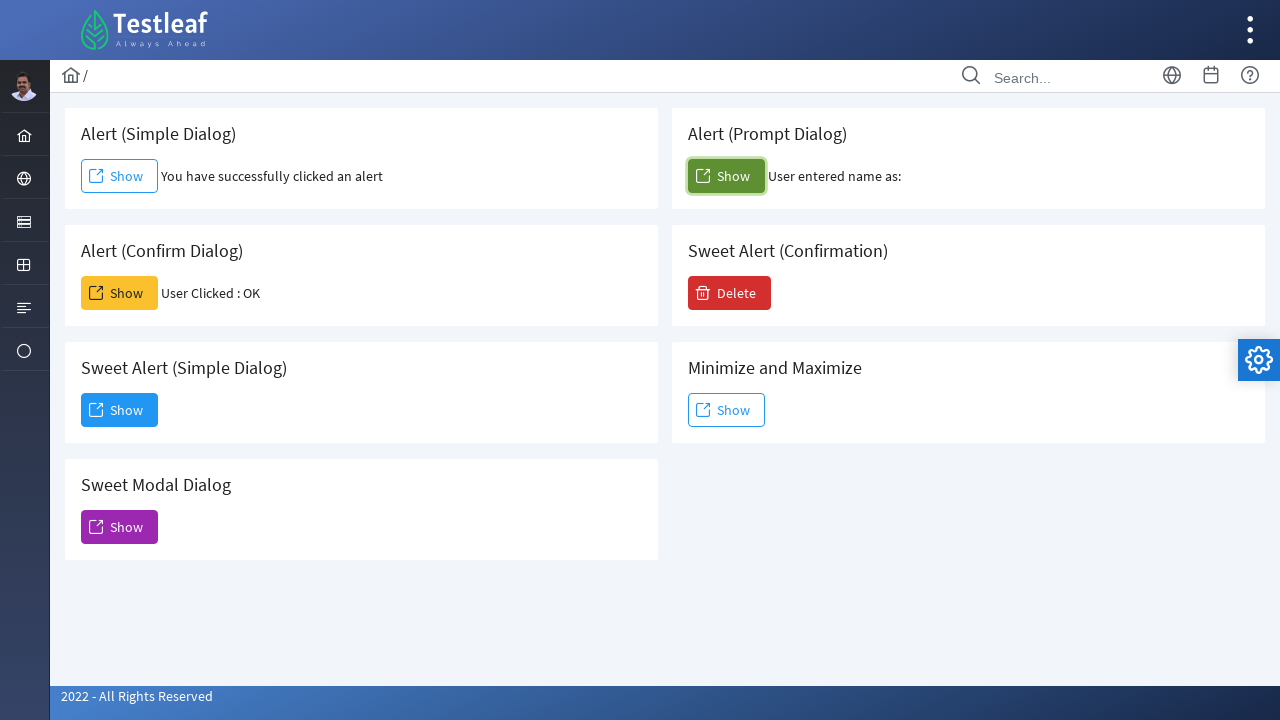

Clicked third Show button to trigger sweet alert at (120, 410) on (//span[text()='Show'])[3]
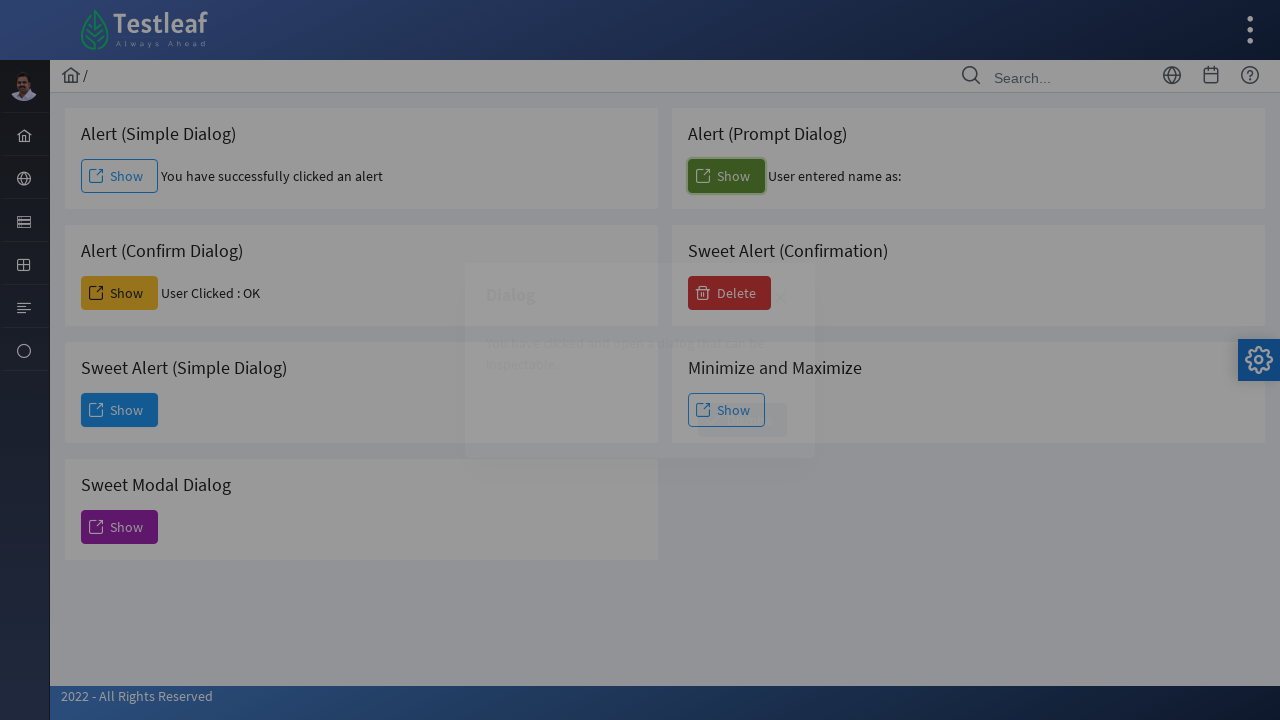

Clicked Dismiss button to close sweet alert at (742, 420) on xpath=//span[text()='Dismiss']
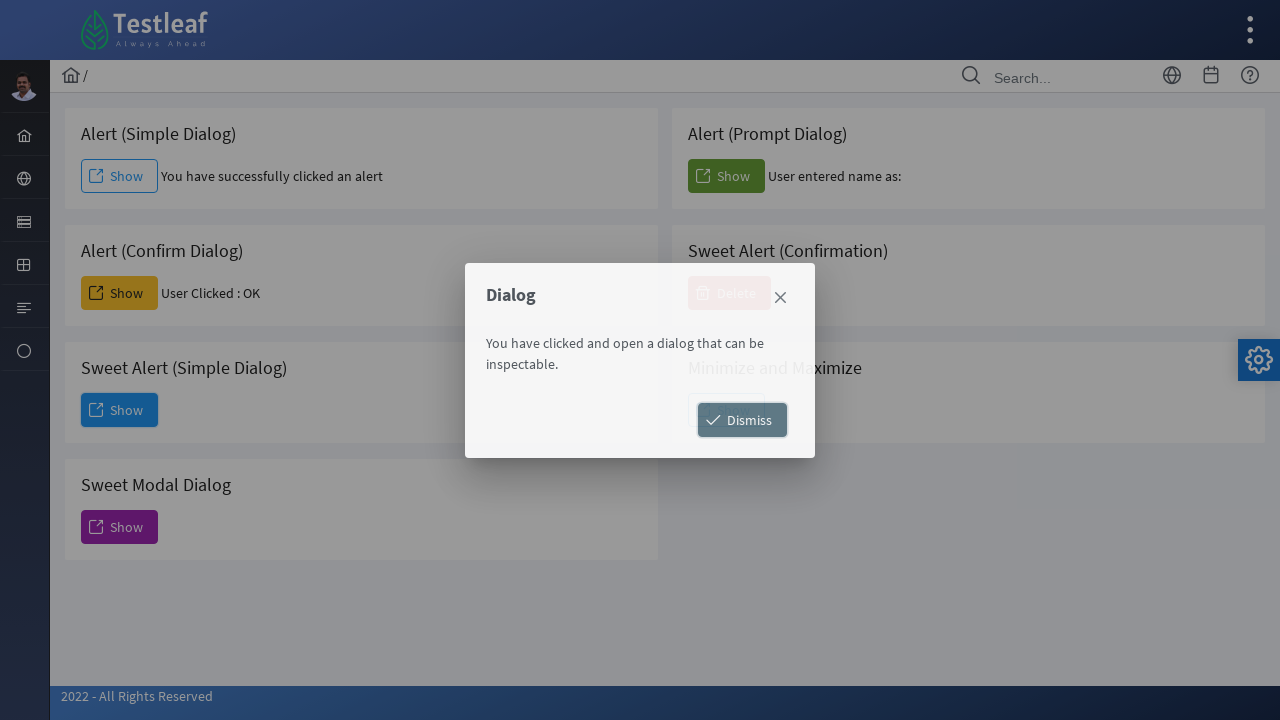

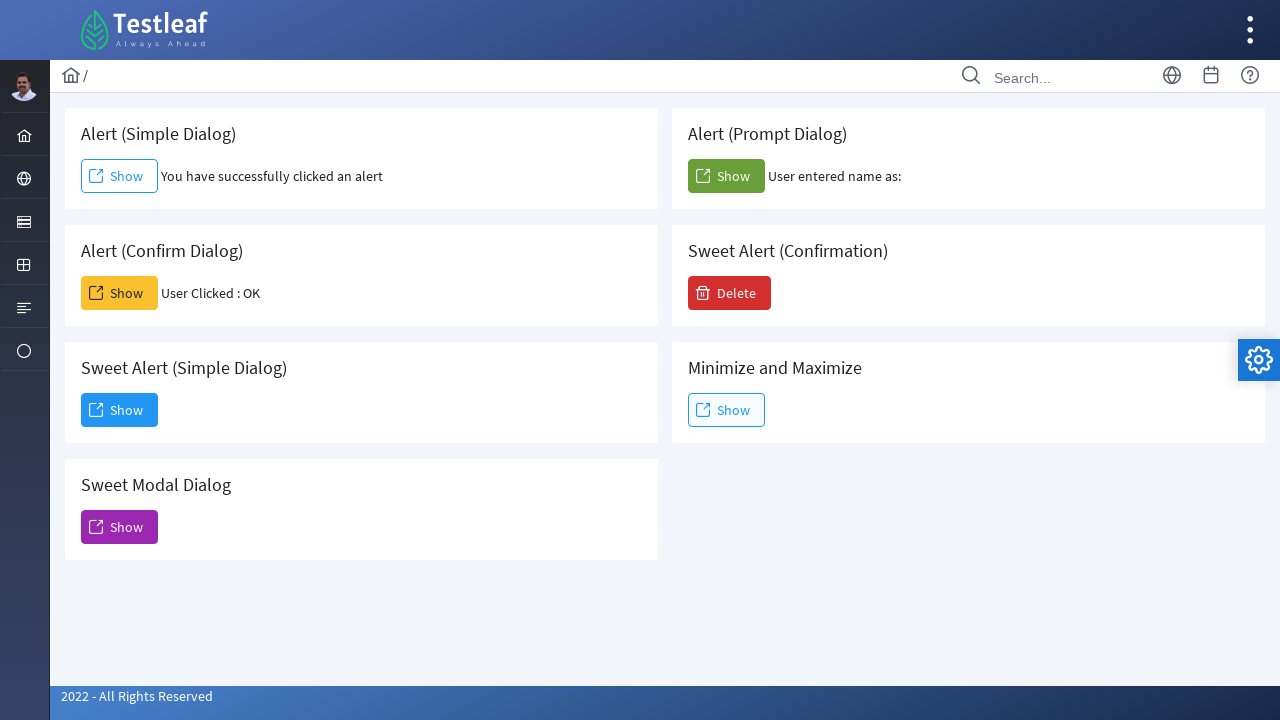